Tests different types of JavaScript alerts including basic alert, confirmation dialog, and prompt dialog on a demo automation testing site

Starting URL: http://demo.automationtesting.in/Alerts.html

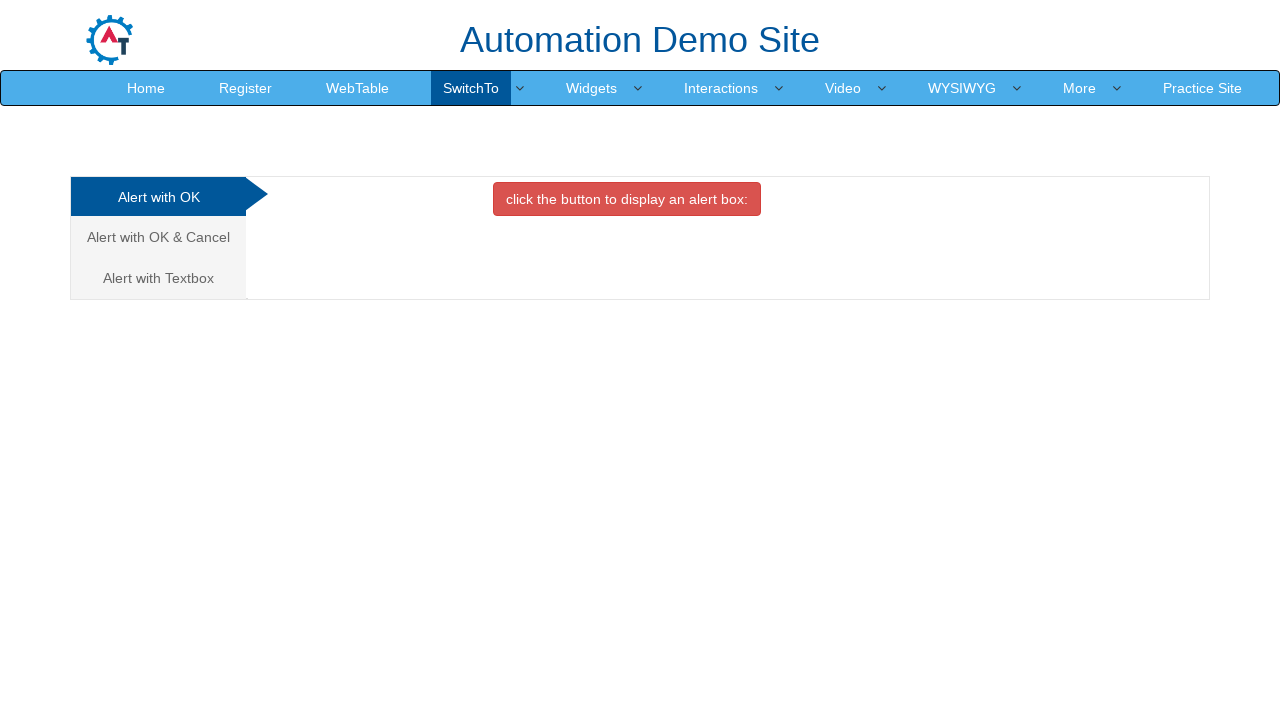

Clicked analytics tab at (158, 197) on .analystic
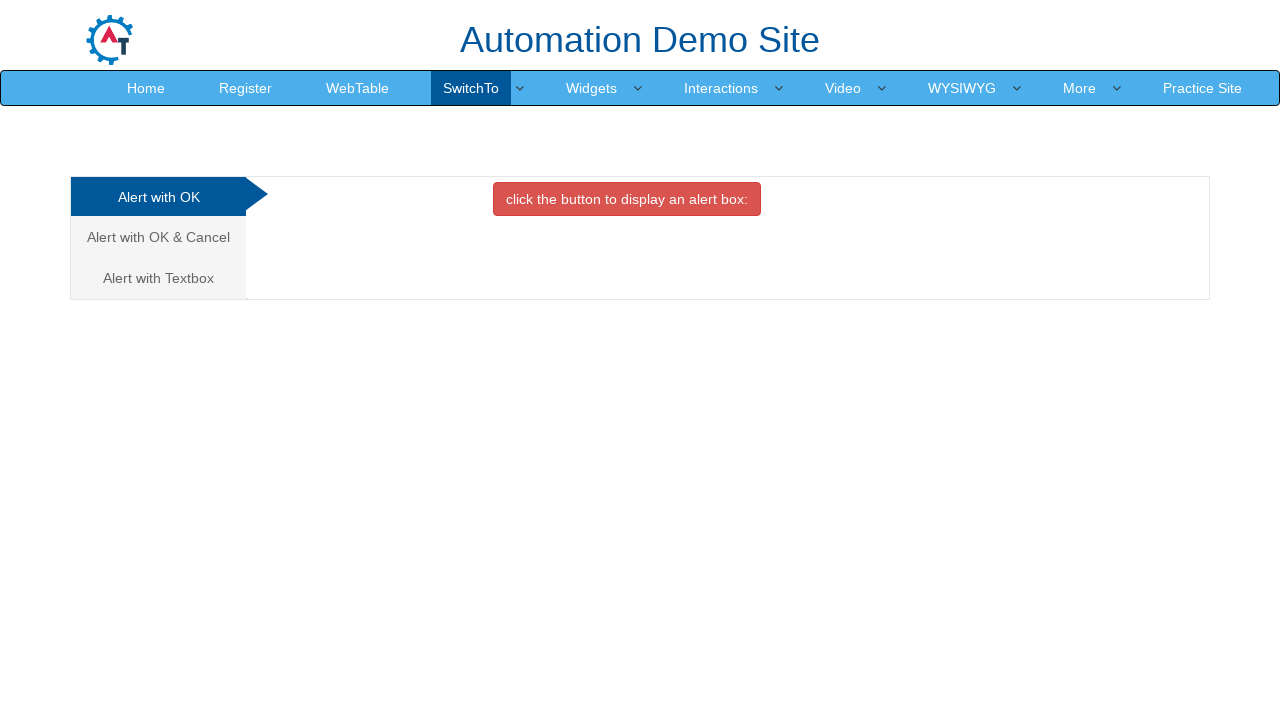

Clicked OK Tab at (627, 199) on #OKTab
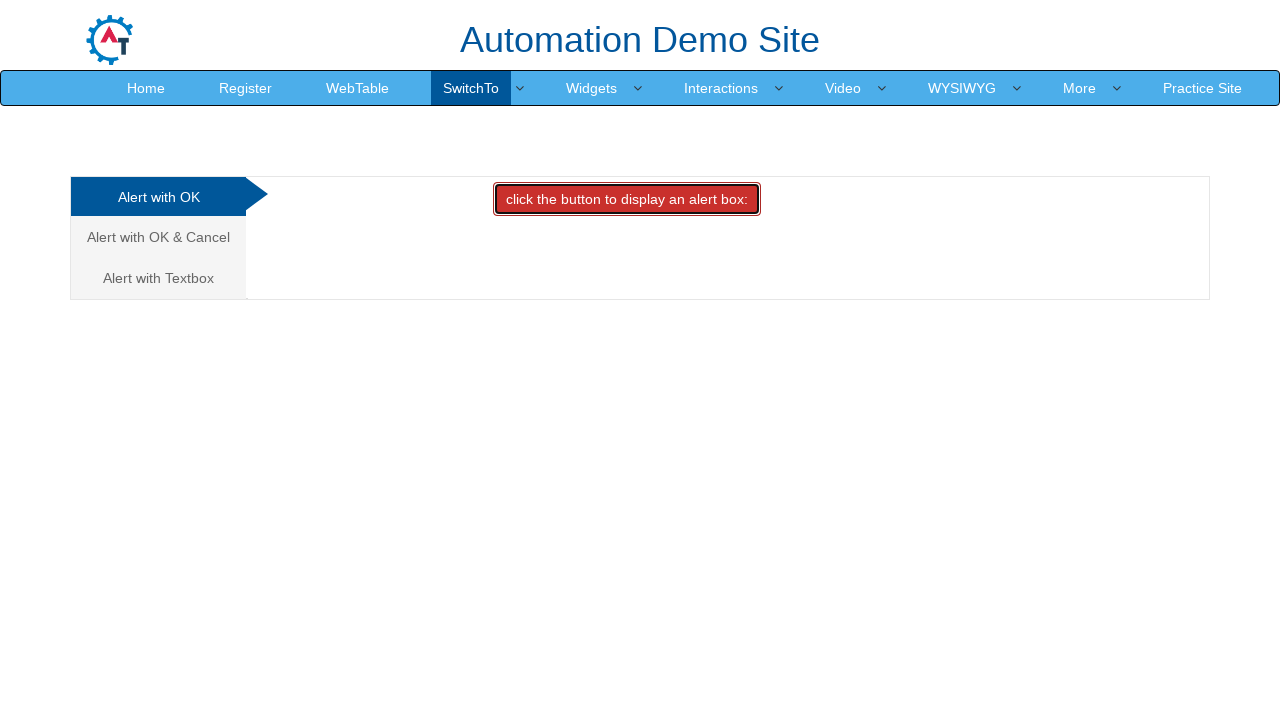

Waited 2000ms for page to load
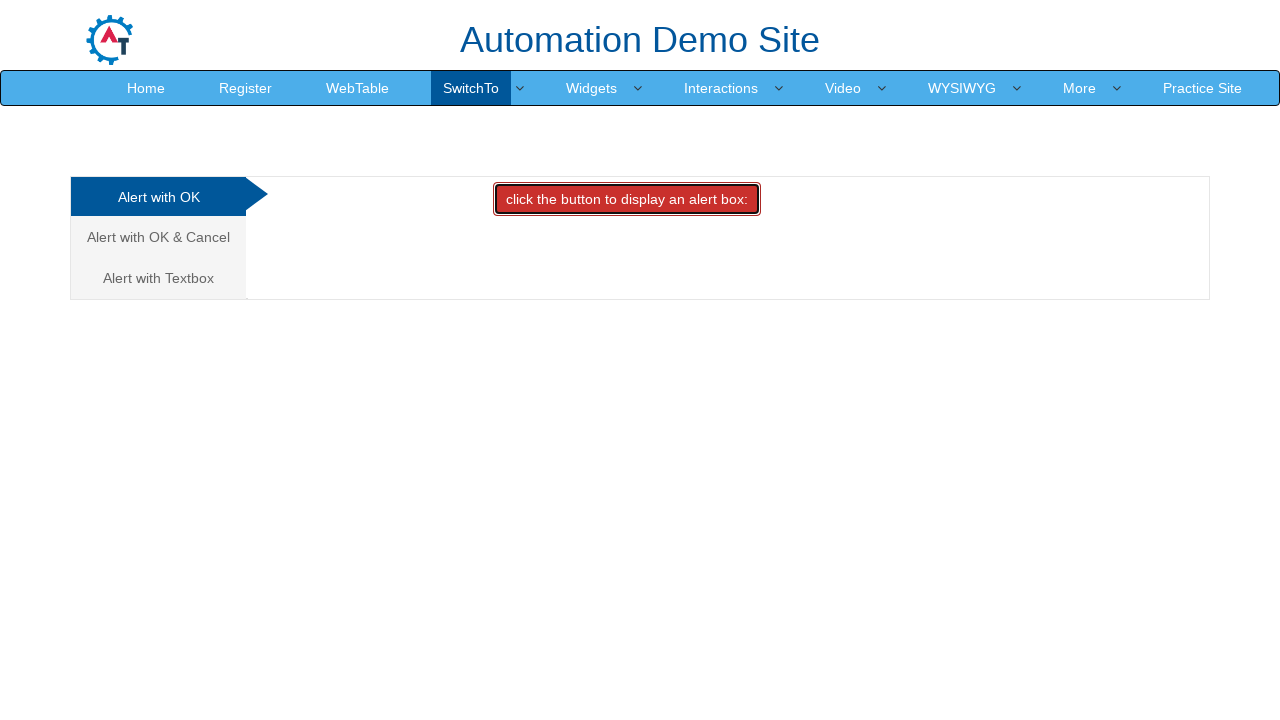

Set up dialog handler to accept basic alert
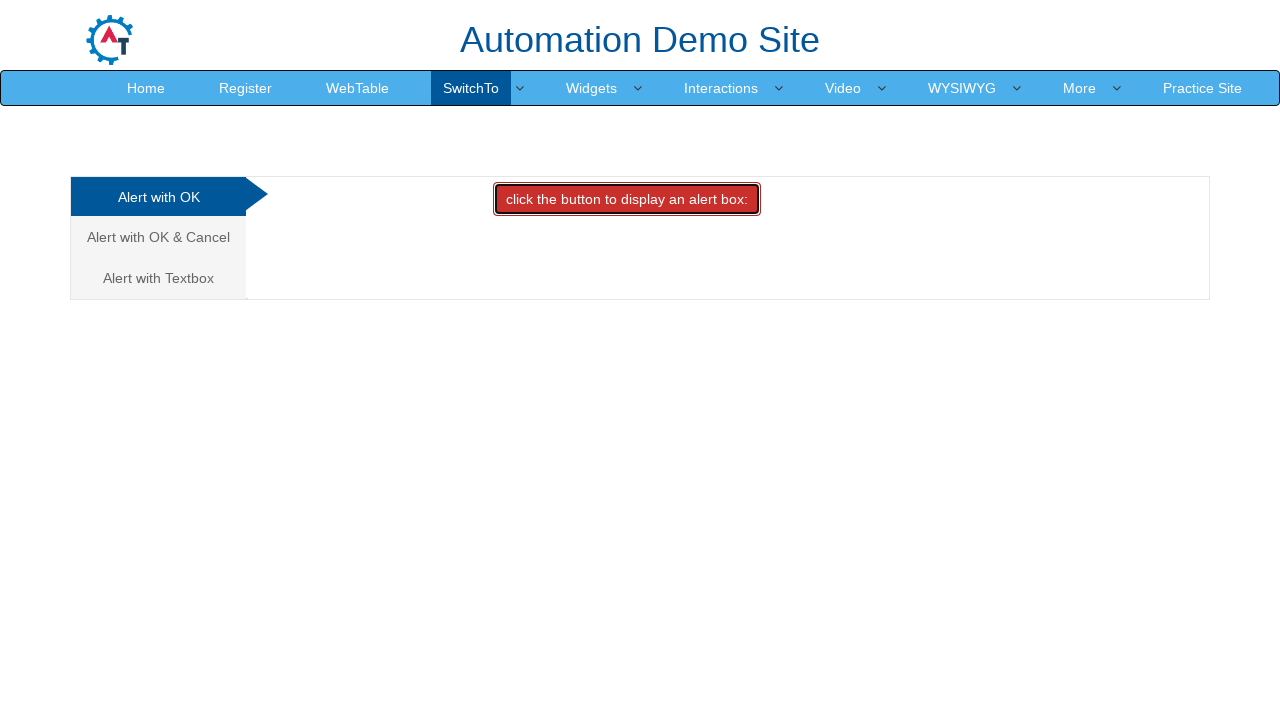

Clicked button to trigger basic alert
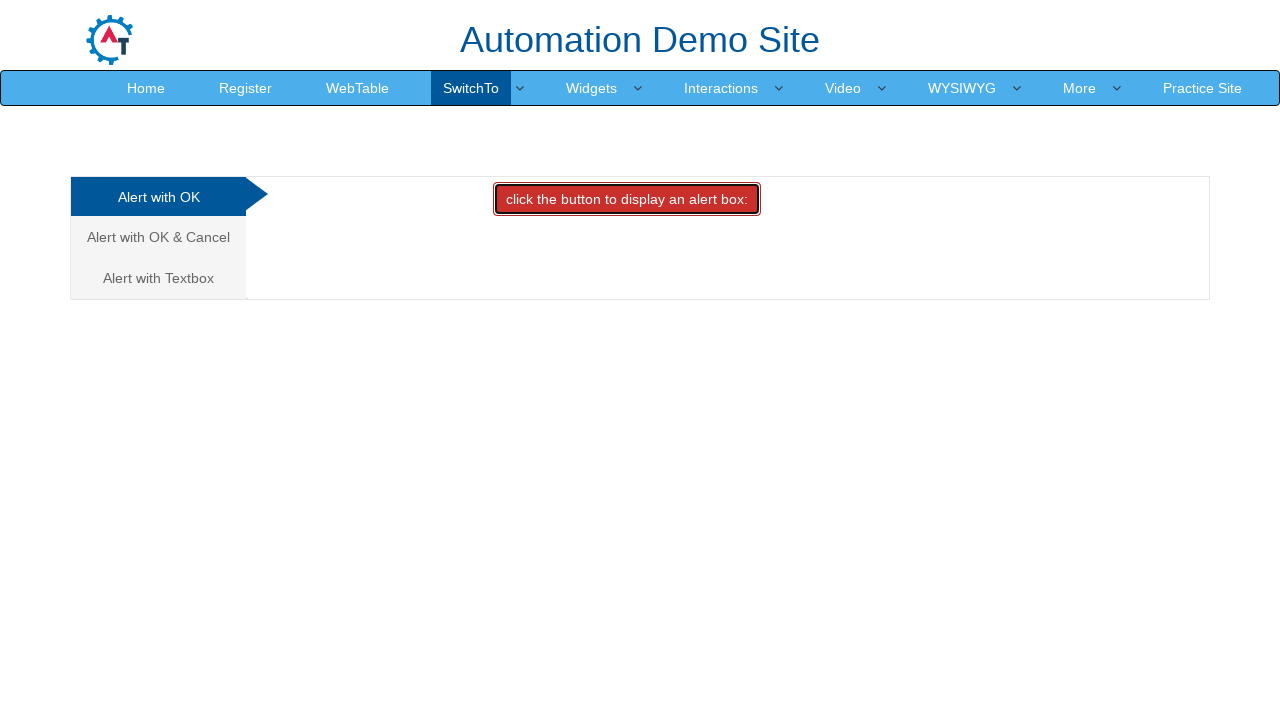

Waited 2000ms after alert handling
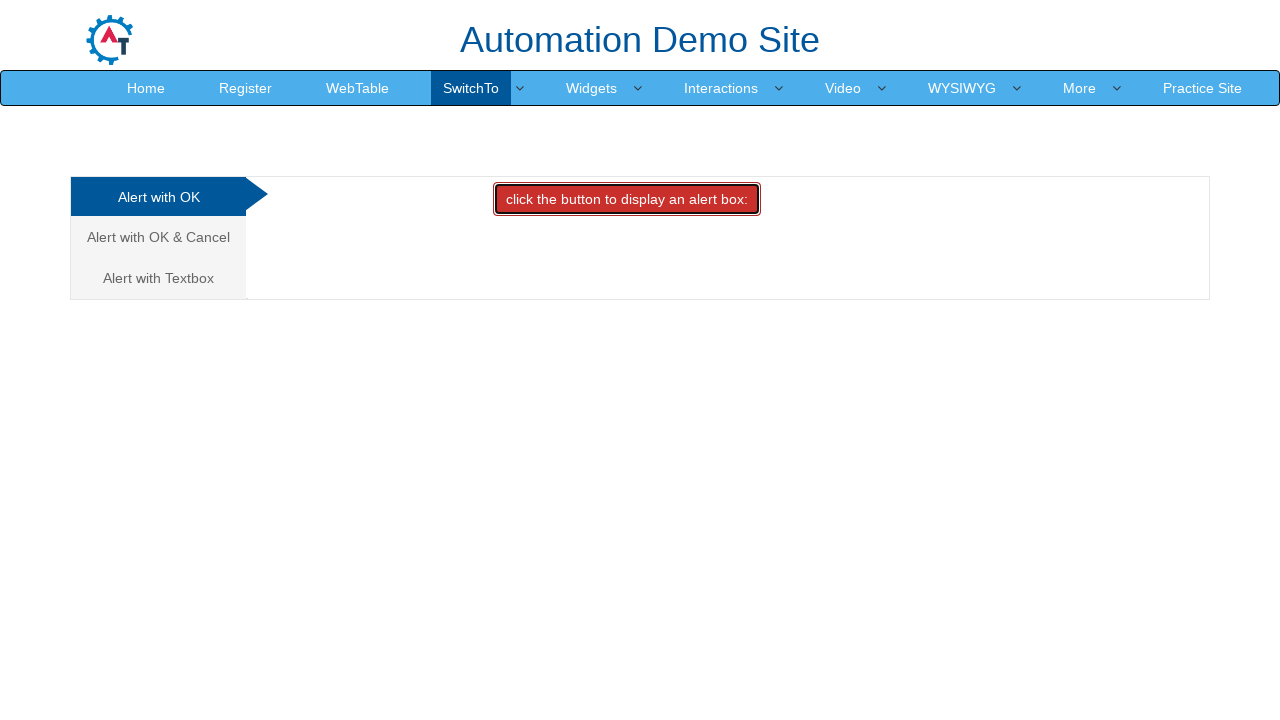

Clicked analytics tab again at (158, 197) on .analystic
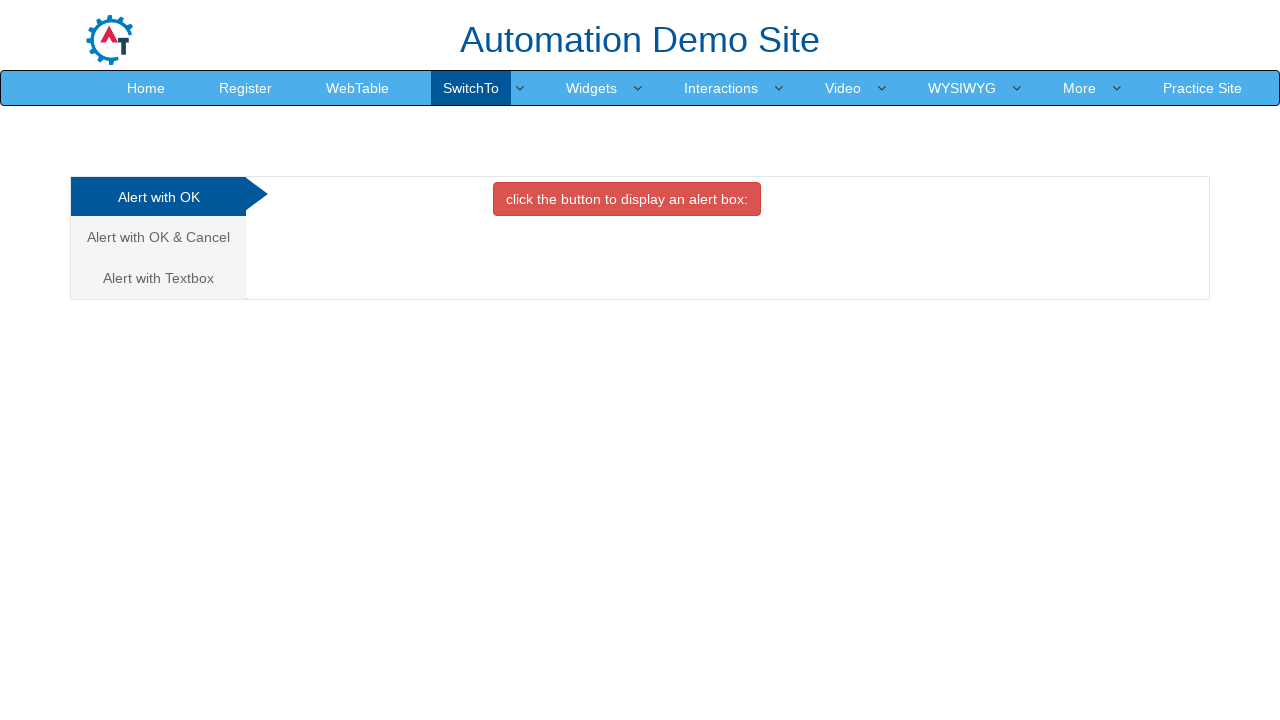

Clicked 'Alert with OK & Cancel' option at (158, 237) on xpath=//a[contains(text(),'Alert with OK & Cancel')]
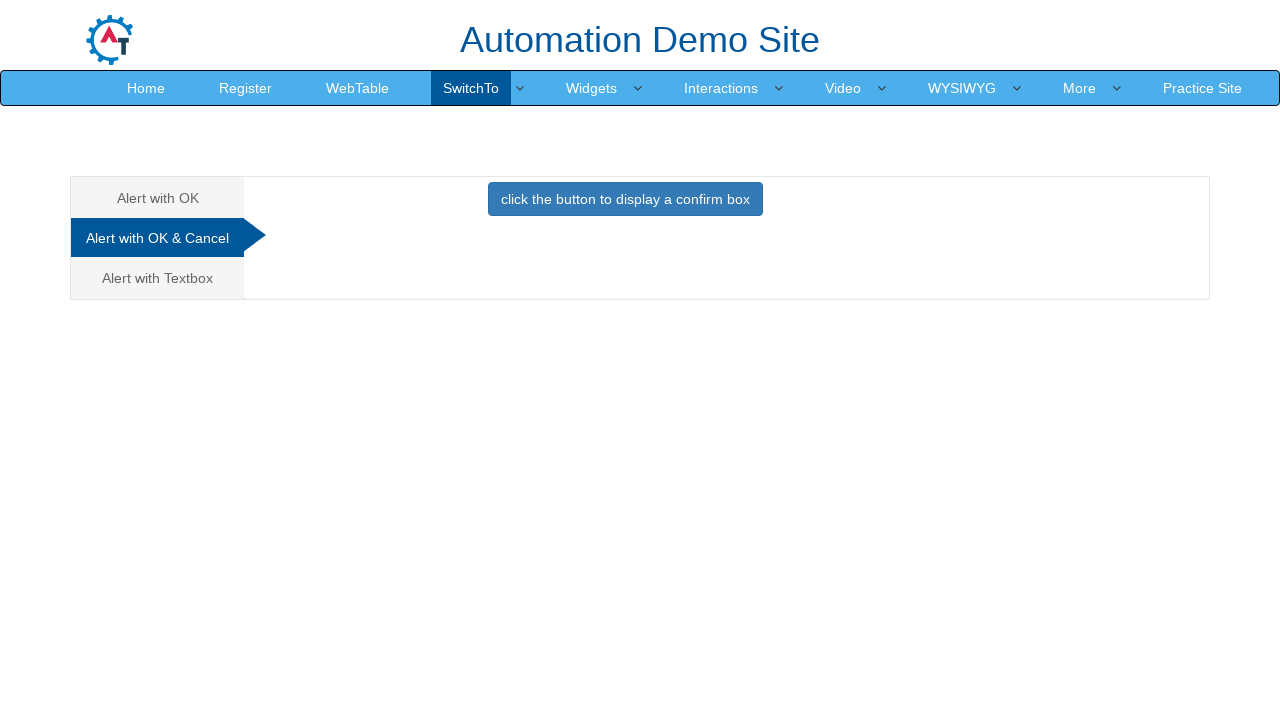

Waited 2000ms for confirmation alert section to load
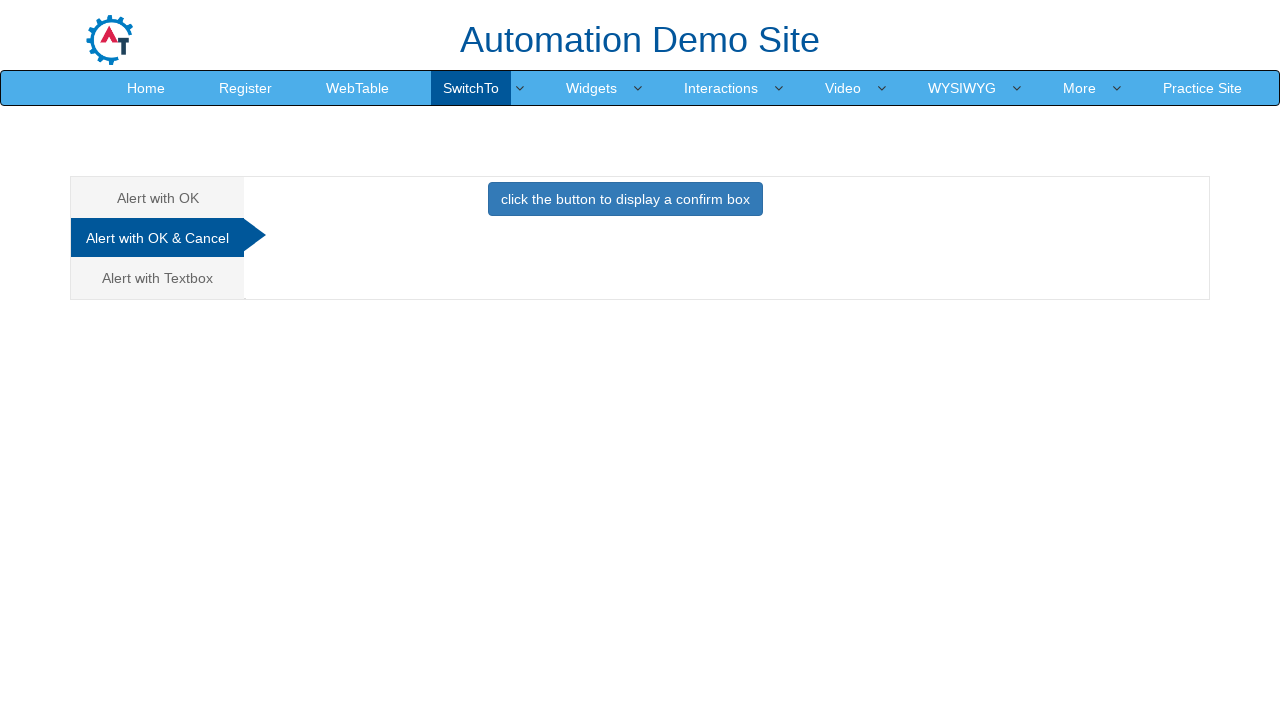

Set up dialog handler to accept confirmation dialog
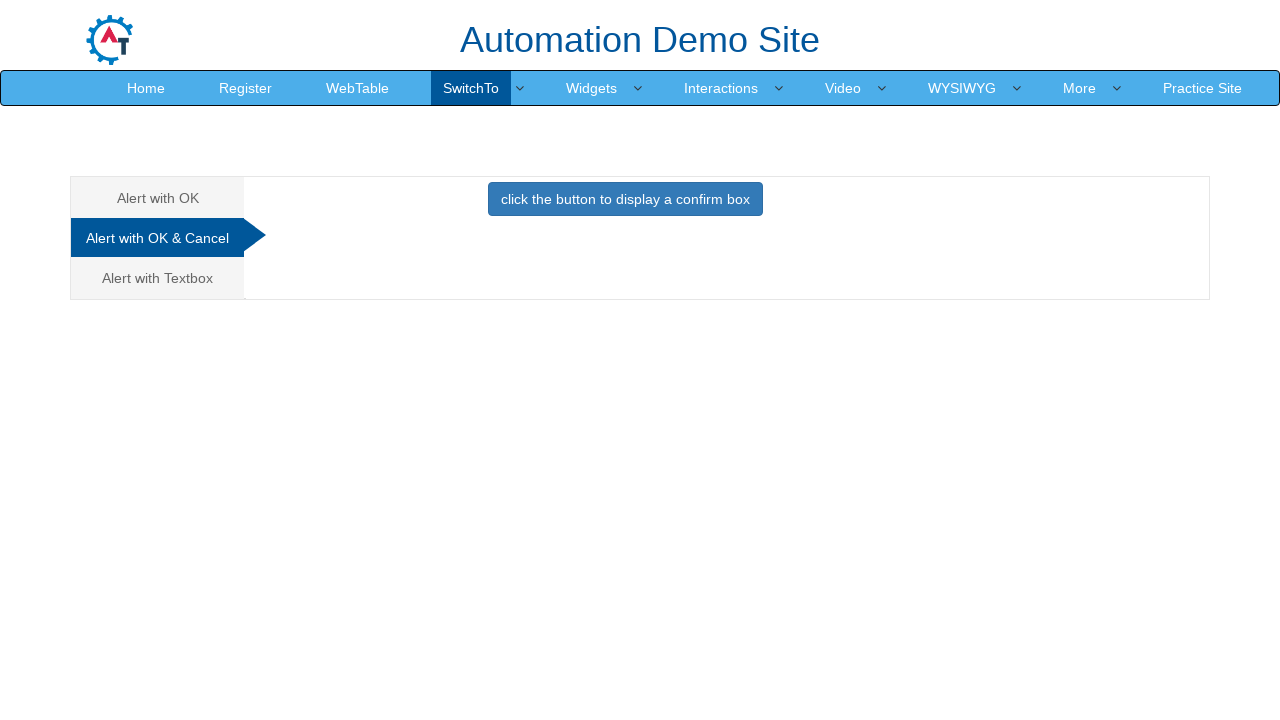

Clicked button to trigger confirmation dialog at (625, 199) on xpath=//button[contains(text(),'click the button to display a confirm box ')]
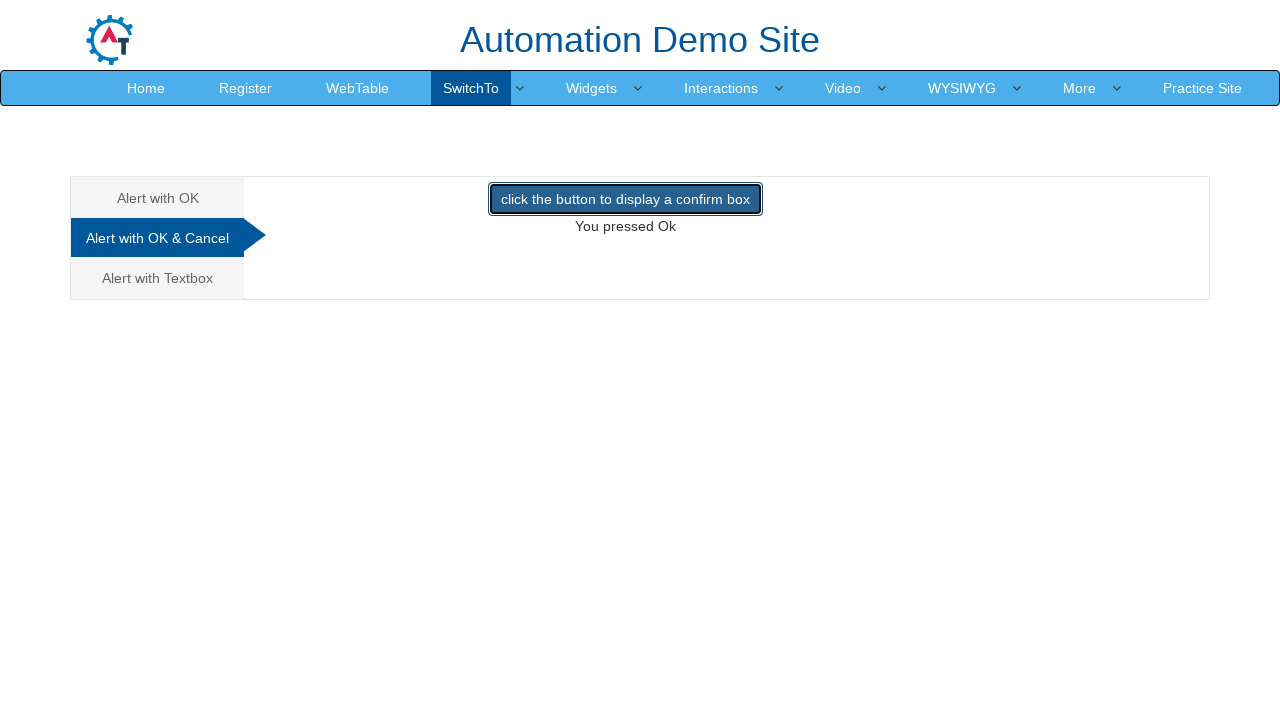

Confirmed demo element appeared after confirming dialog
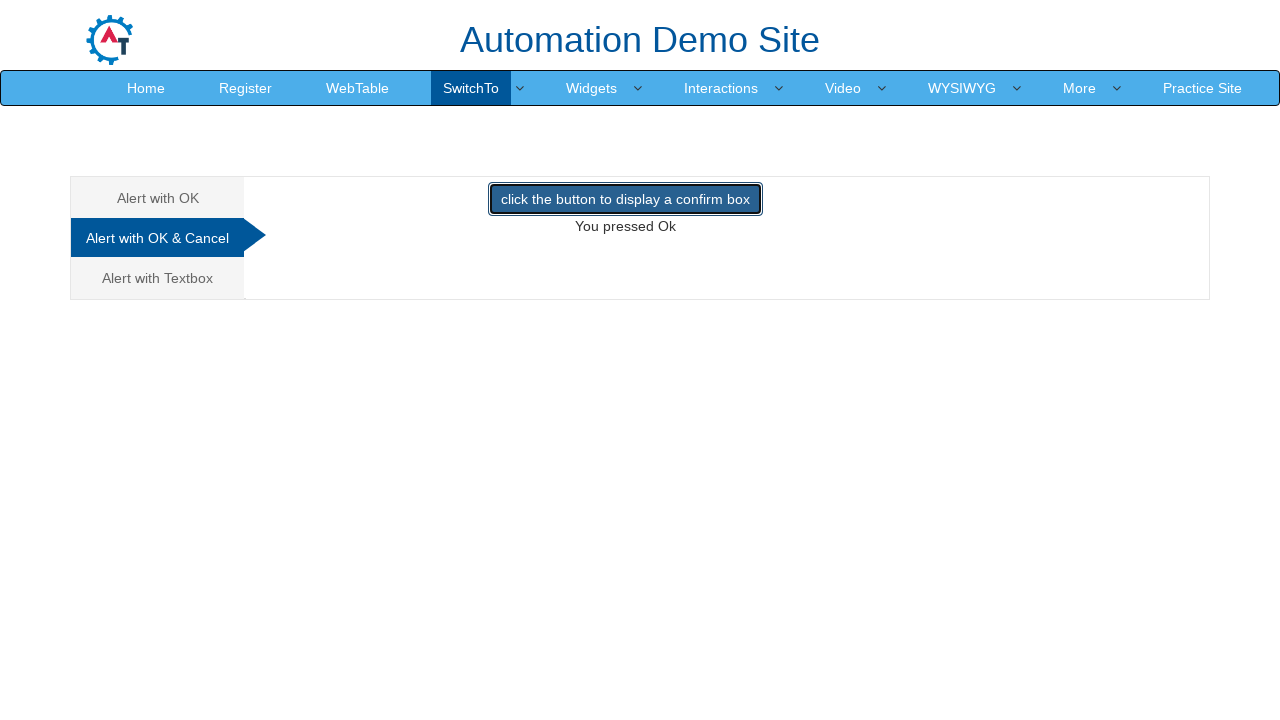

Clicked 'Alert with Textbox' option at (158, 278) on xpath=//a[contains(text(),'Alert with Textbox ')]
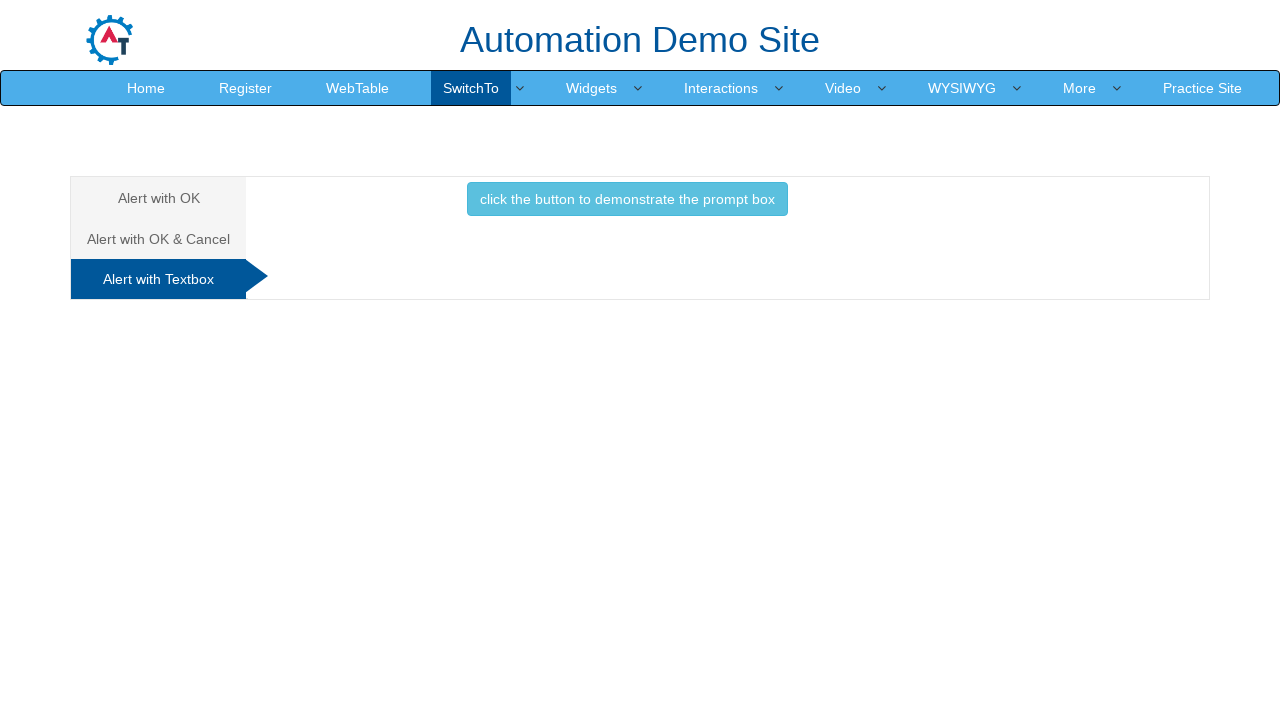

Set up dialog handler to accept prompt with 'Ashwin' text
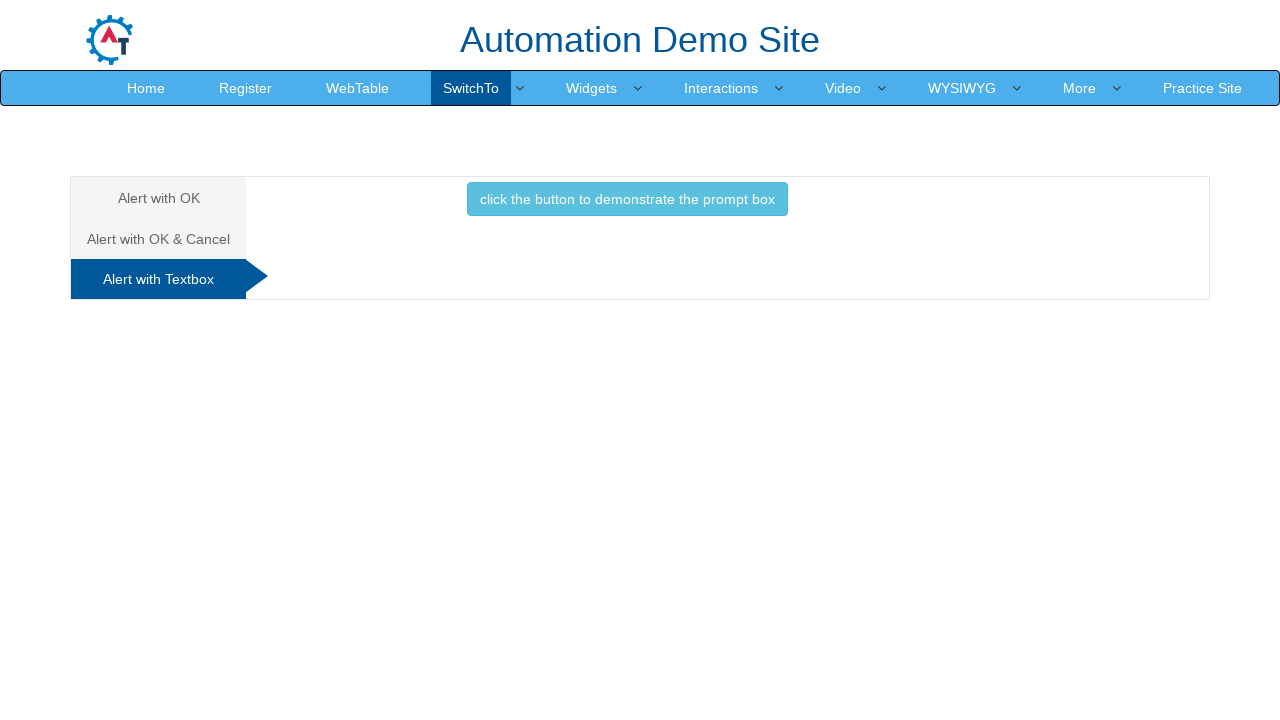

Clicked button to trigger prompt dialog at (627, 199) on xpath=//button[contains(text(),'click the button to demonstrate the prompt box '
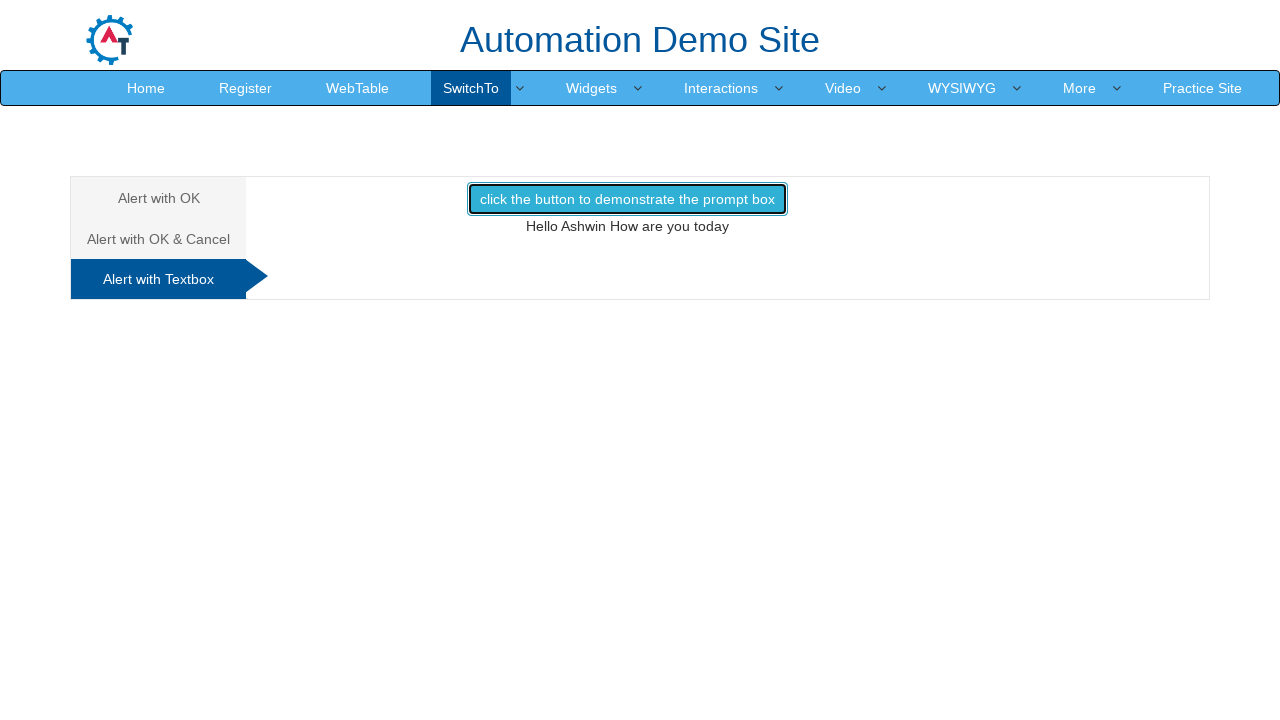

Confirmed demo1 element appeared after entering prompt text
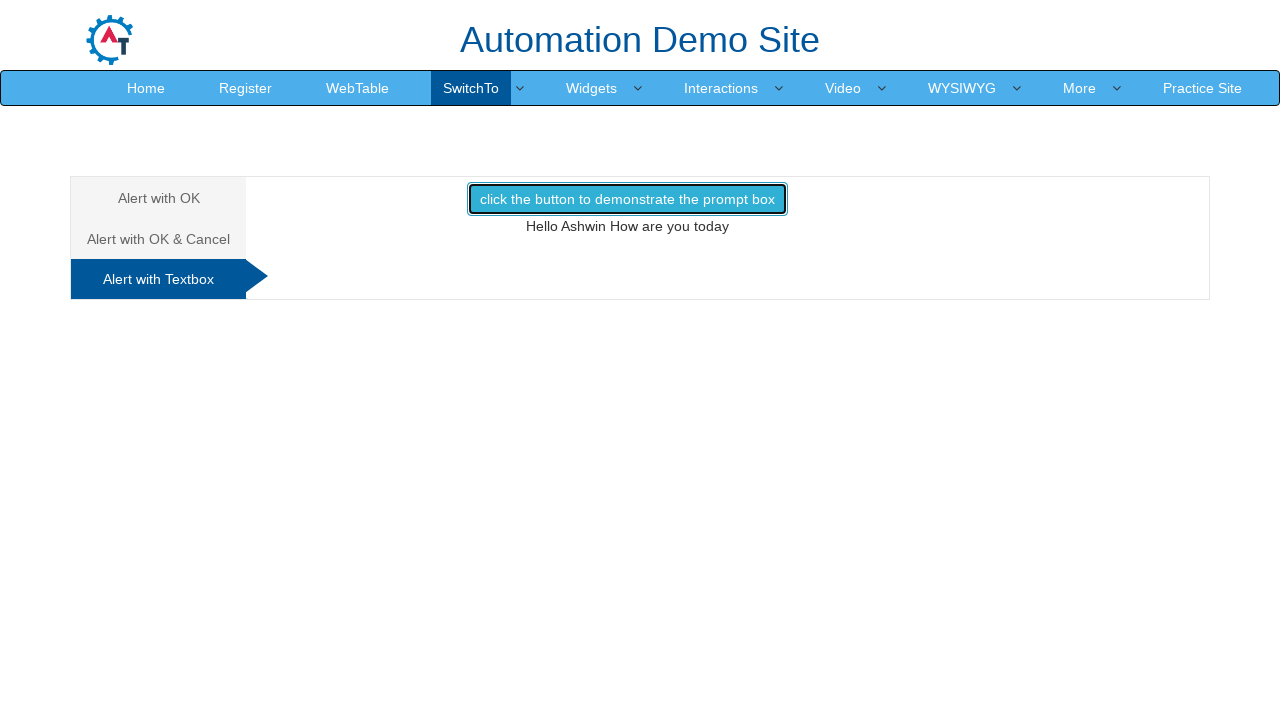

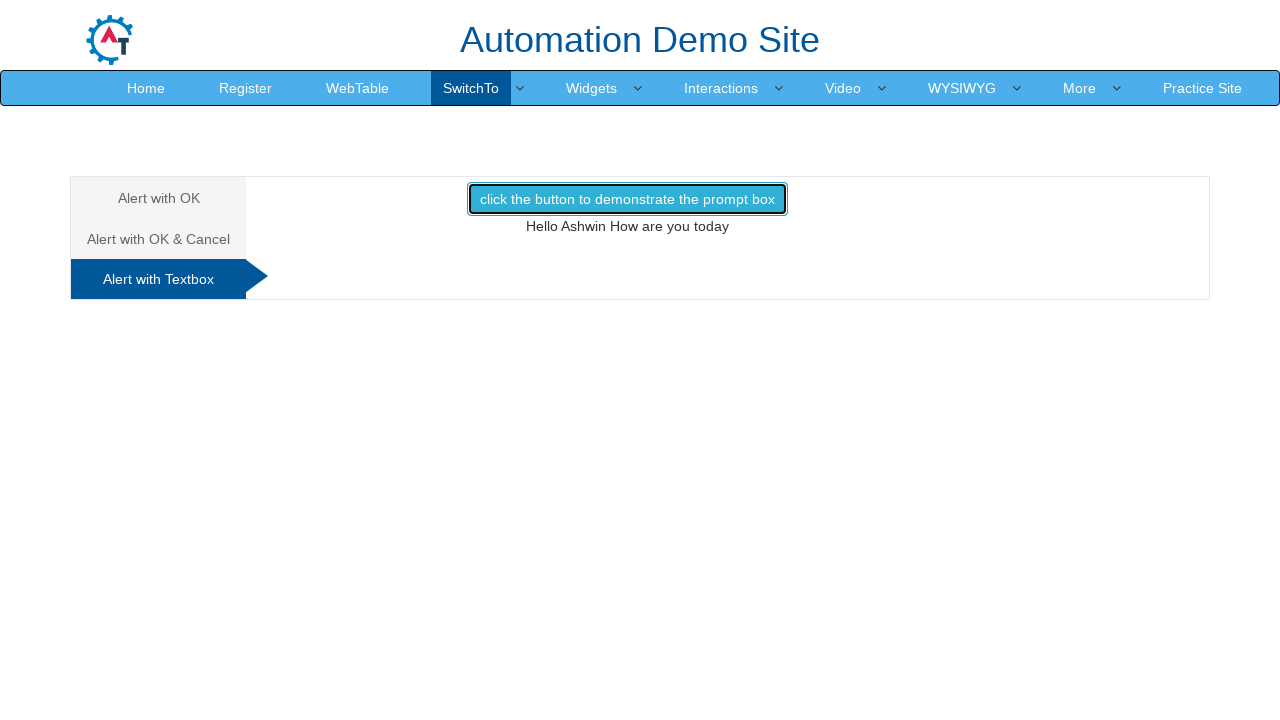